Tests form interactions including text input, dropdown selections, checkboxes, drag-and-drop, and keyboard actions across multiple pages

Starting URL: https://testautomationpractice.blogspot.com/

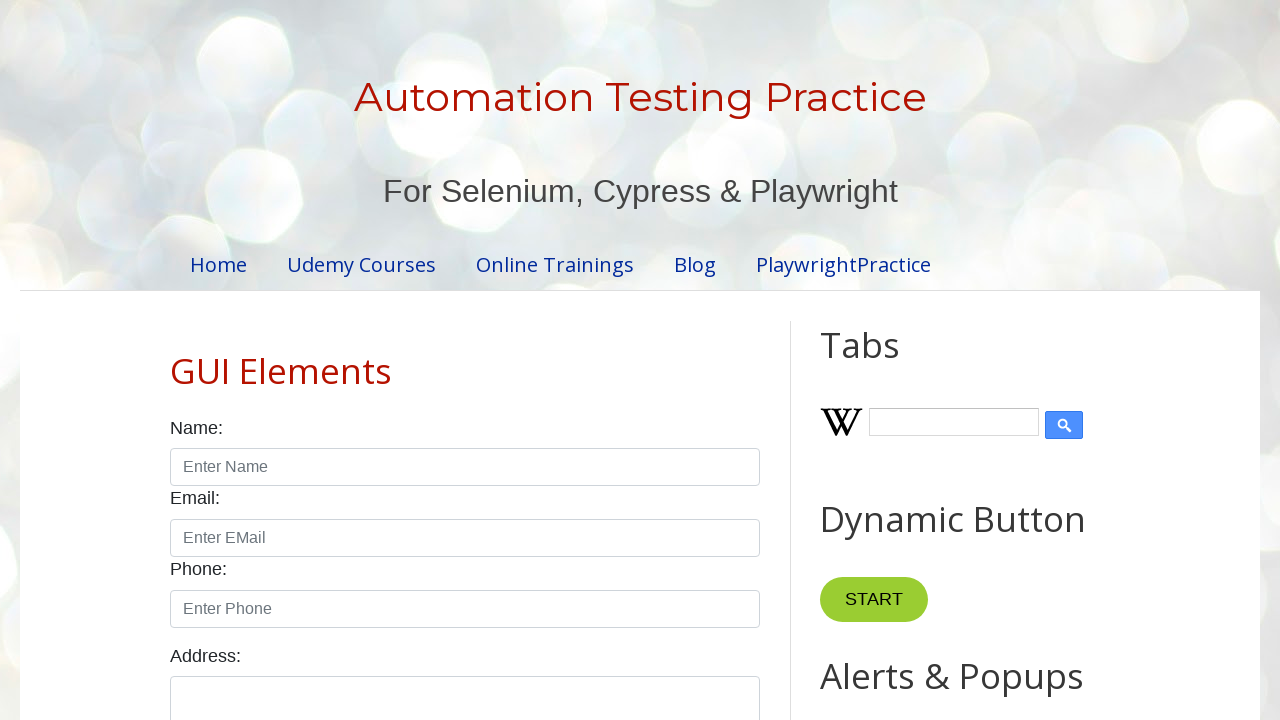

Filled name field with 'Afzal' on //*[@id="name"]
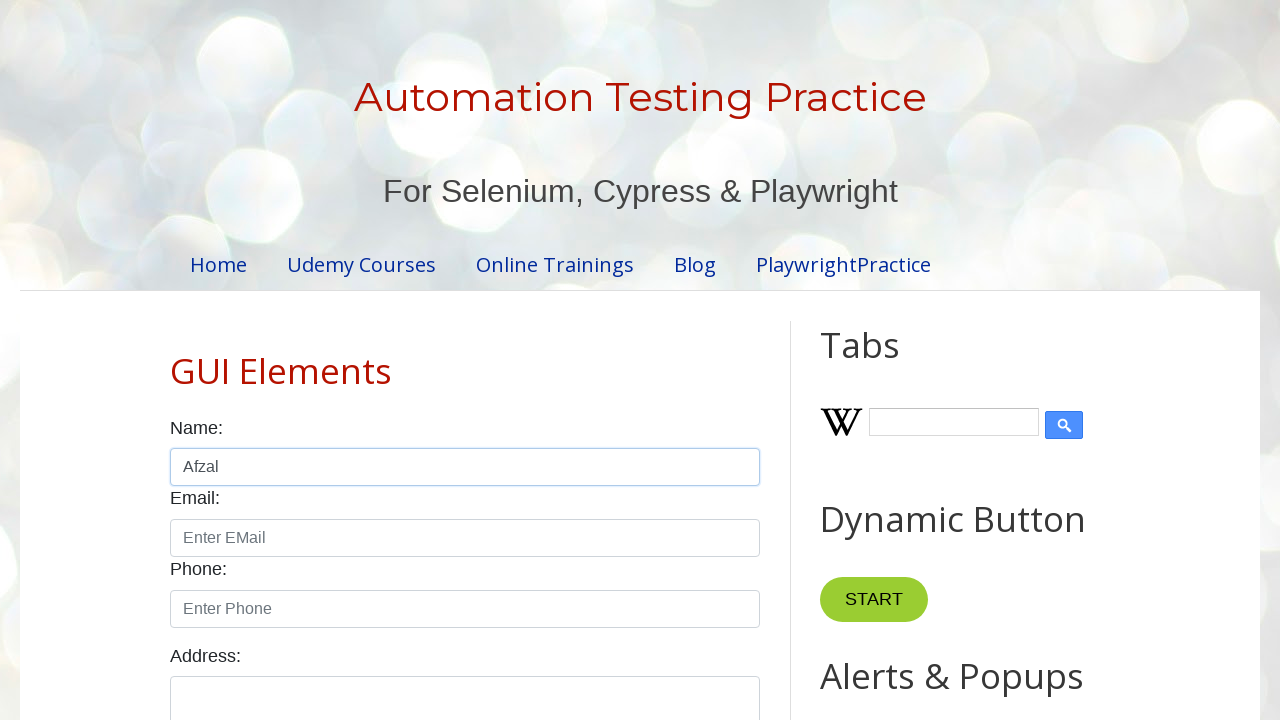

Typed 'admin' in email field with 500ms delay on //*[@id="email"]
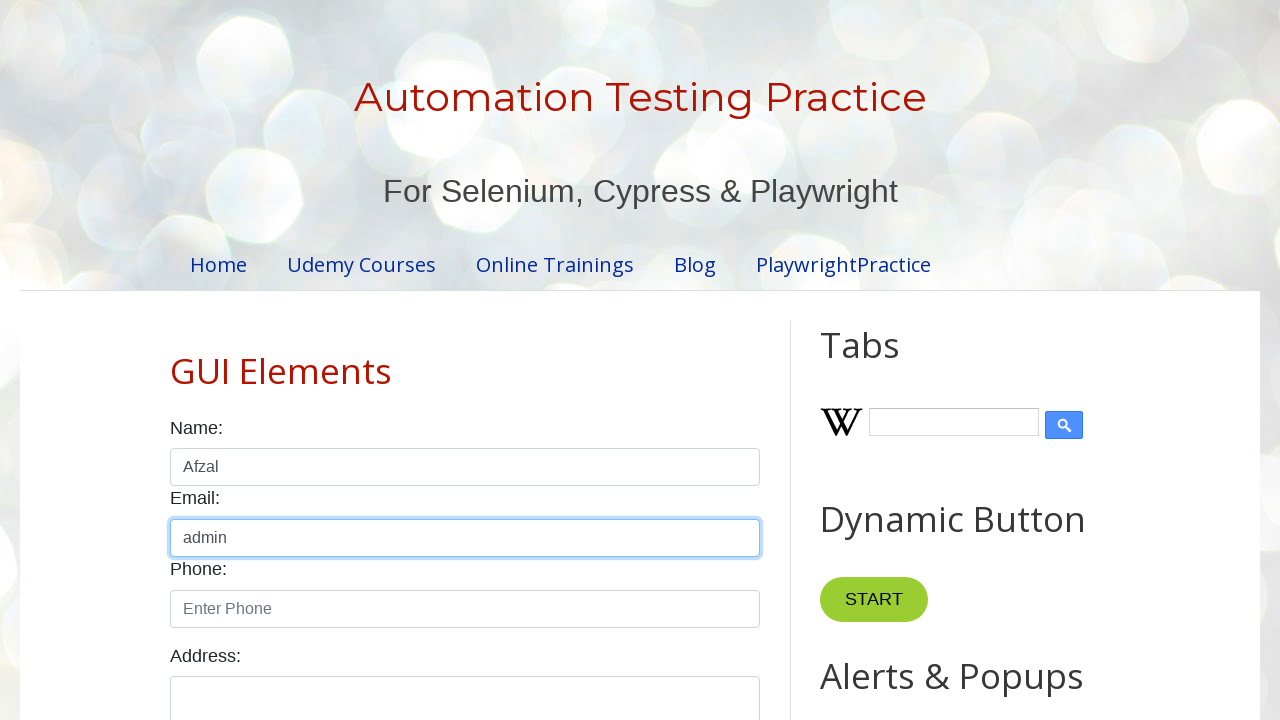

Scrolled country dropdown into view
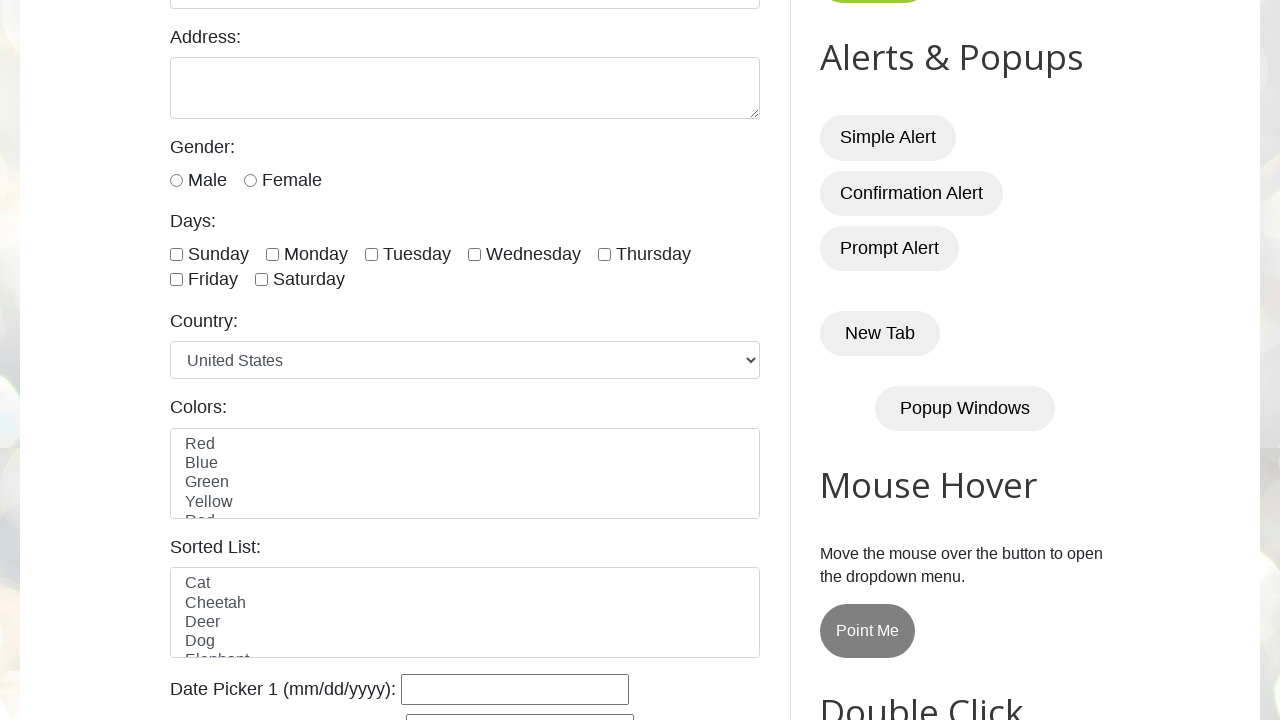

Selected 'India' from country dropdown on #country
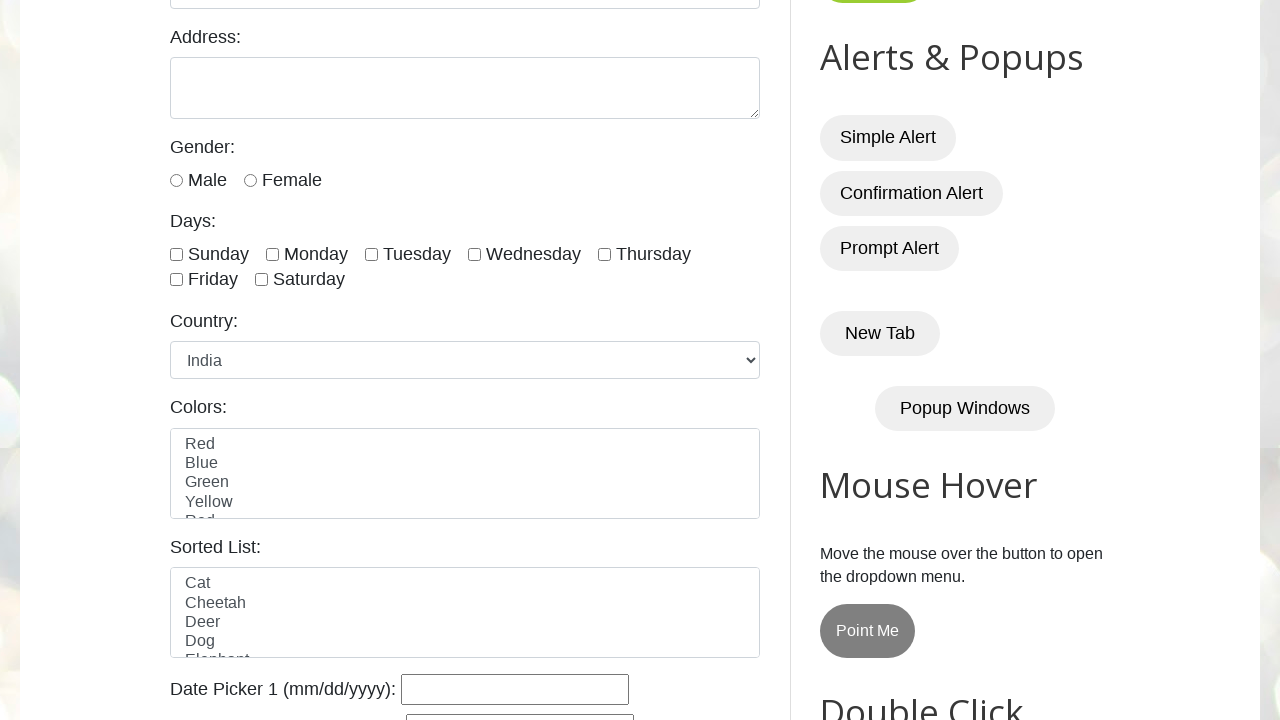

Selected 'White' from colors dropdown on #colors
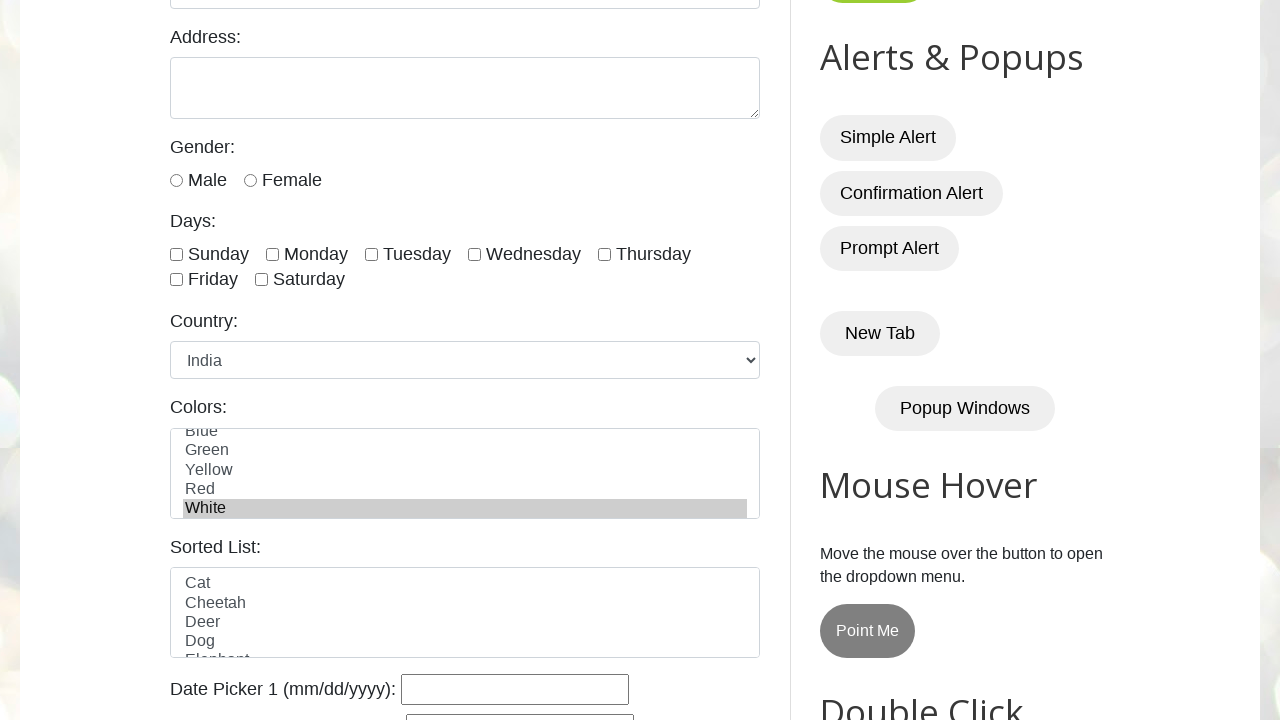

Selected animal at index 7 from animals dropdown on #animals
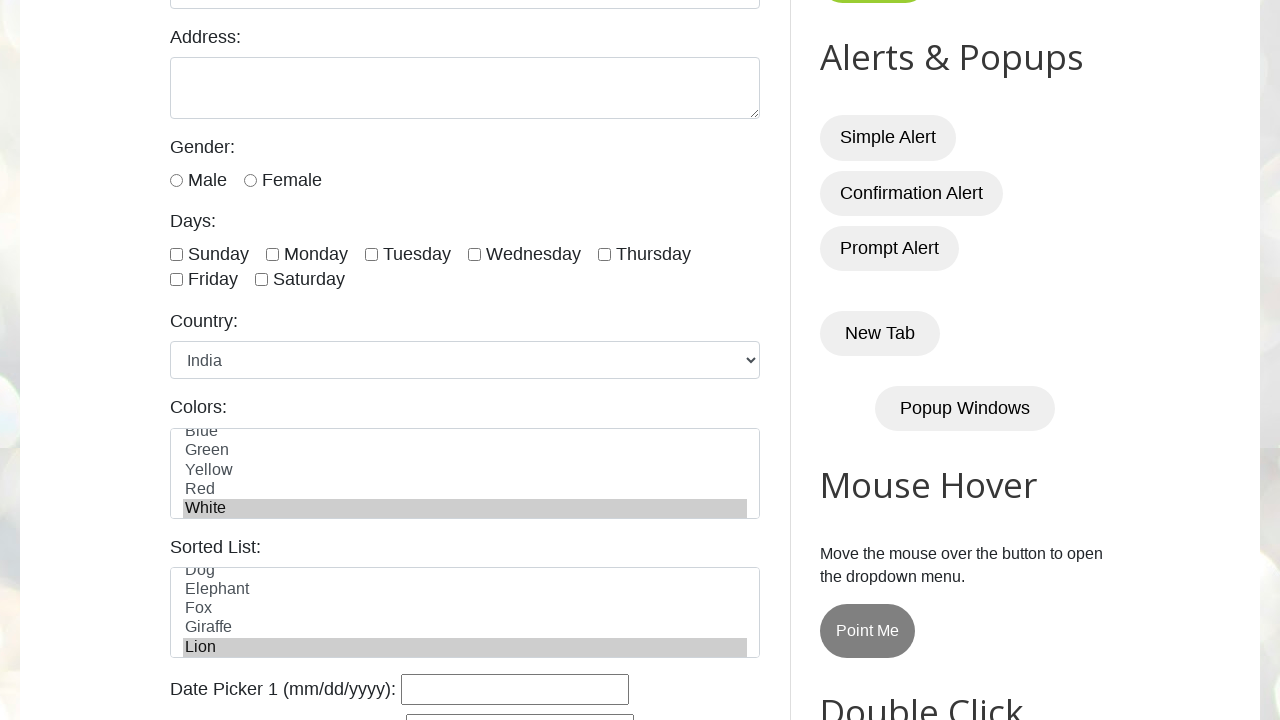

Checked 'male' checkbox at (176, 180) on #male
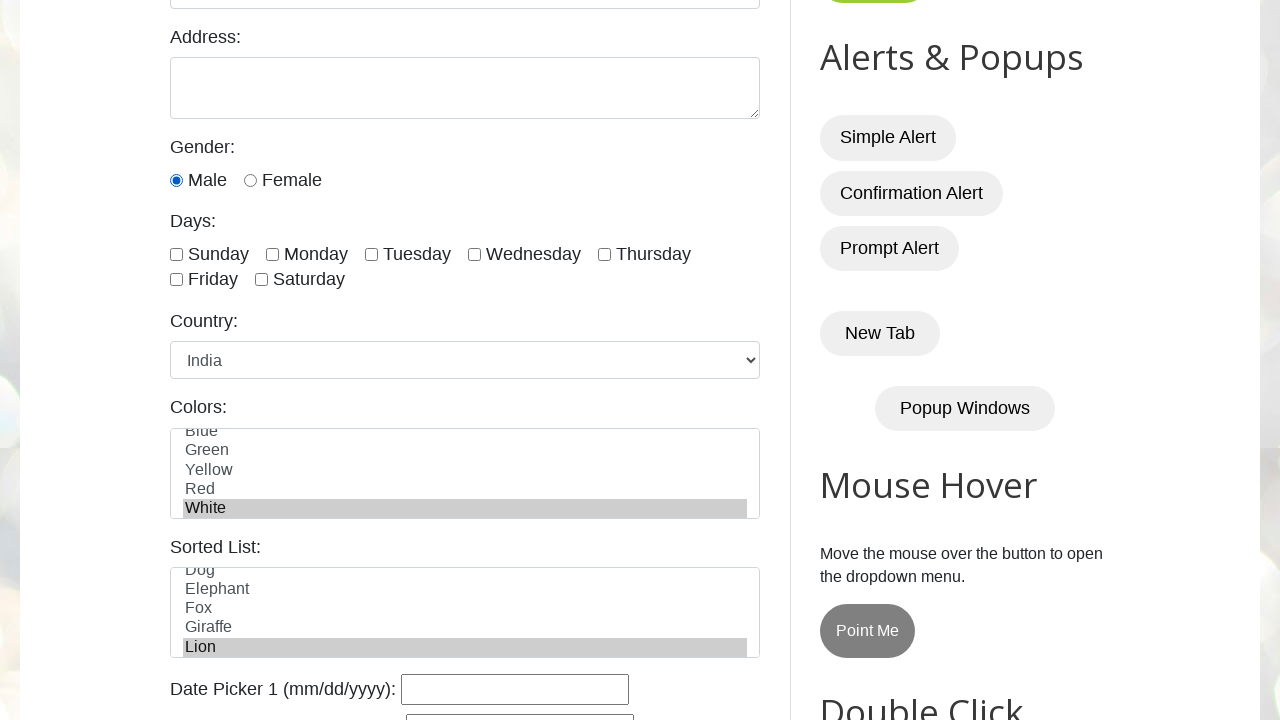

Located all checkboxes
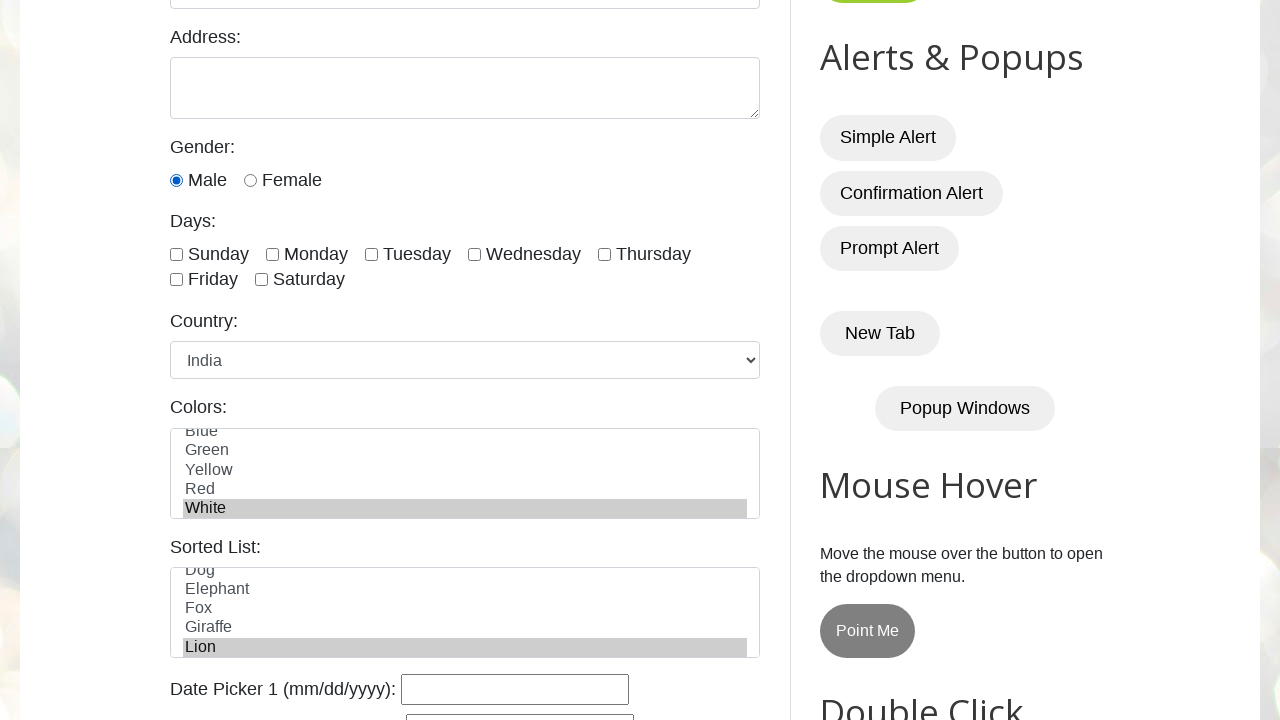

Checked second checkbox at (272, 254) on xpath=//input[@type="checkbox"] >> nth=1
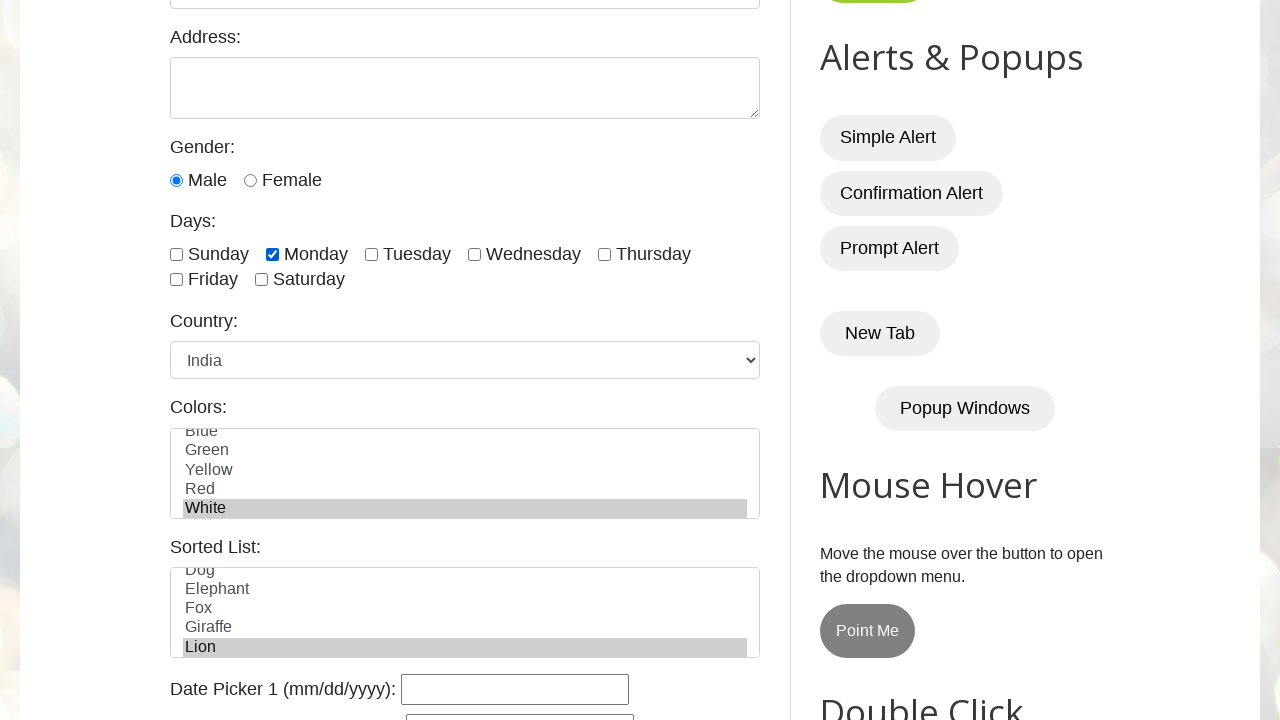

Unchecked second checkbox at (272, 254) on xpath=//input[@type="checkbox"] >> nth=1
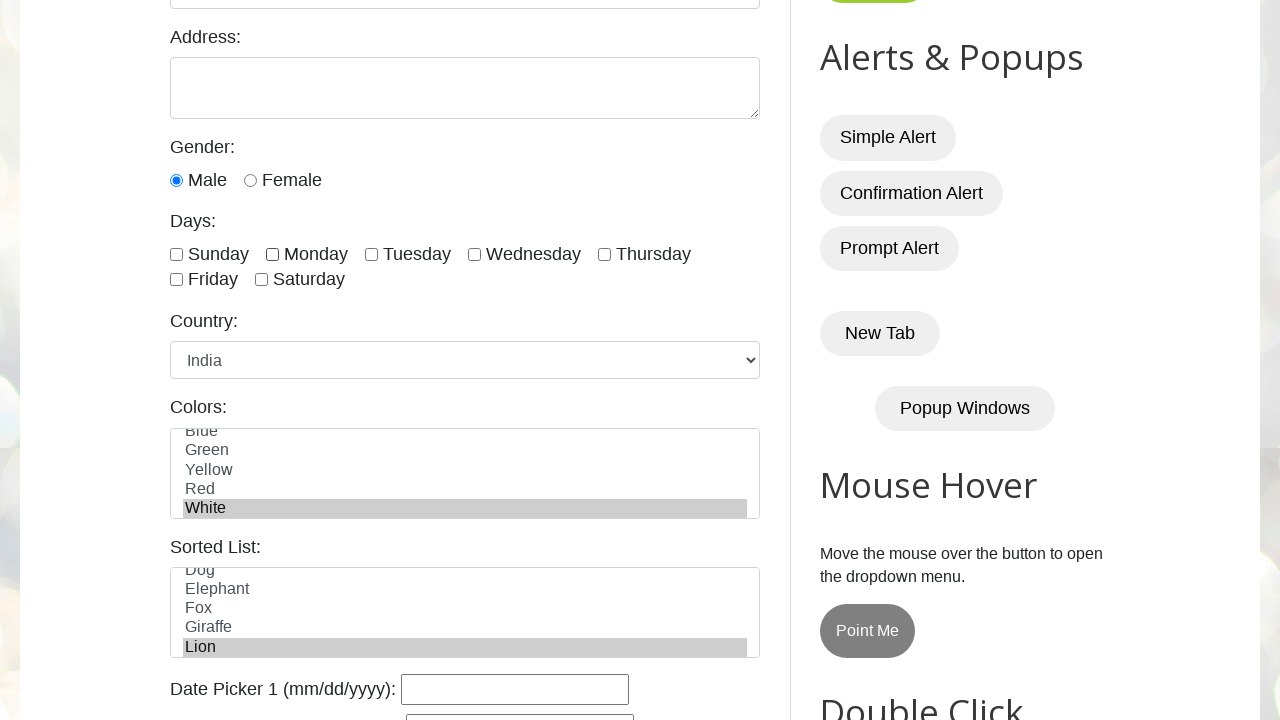

Navigated to LambdaTest drag and drop demo page
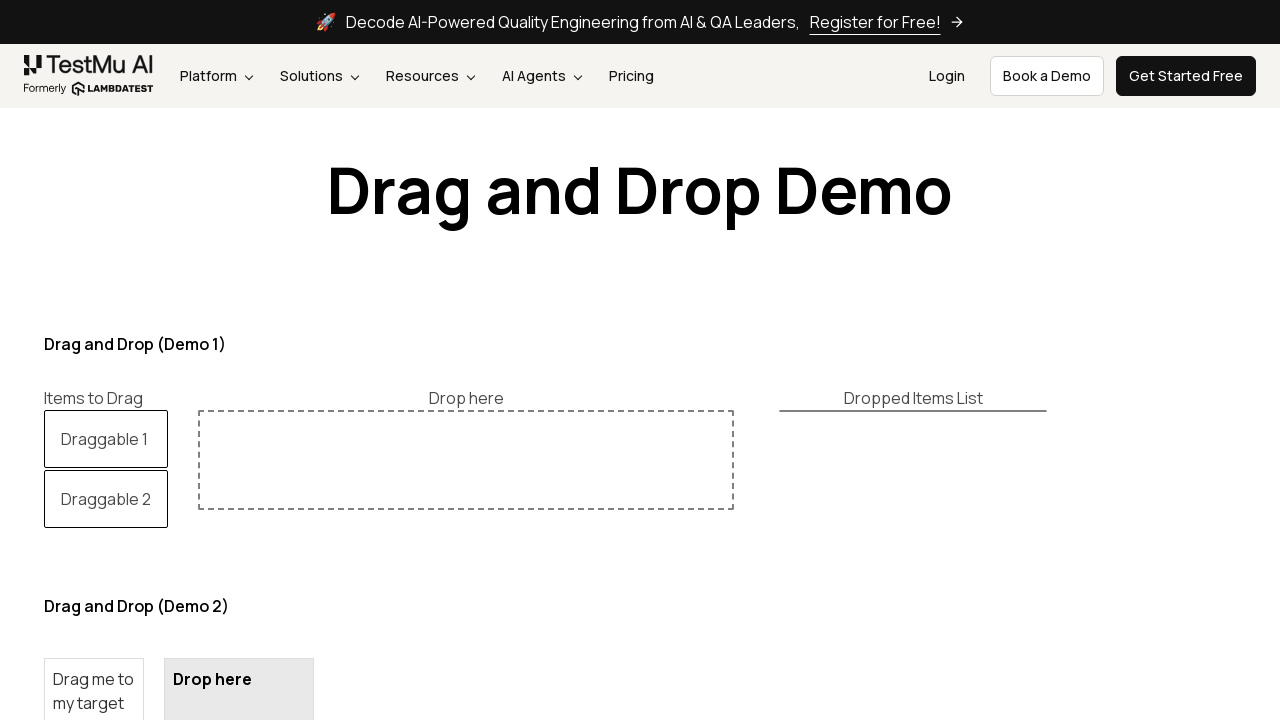

Dragged first item from todrag to mydropzone at (466, 460)
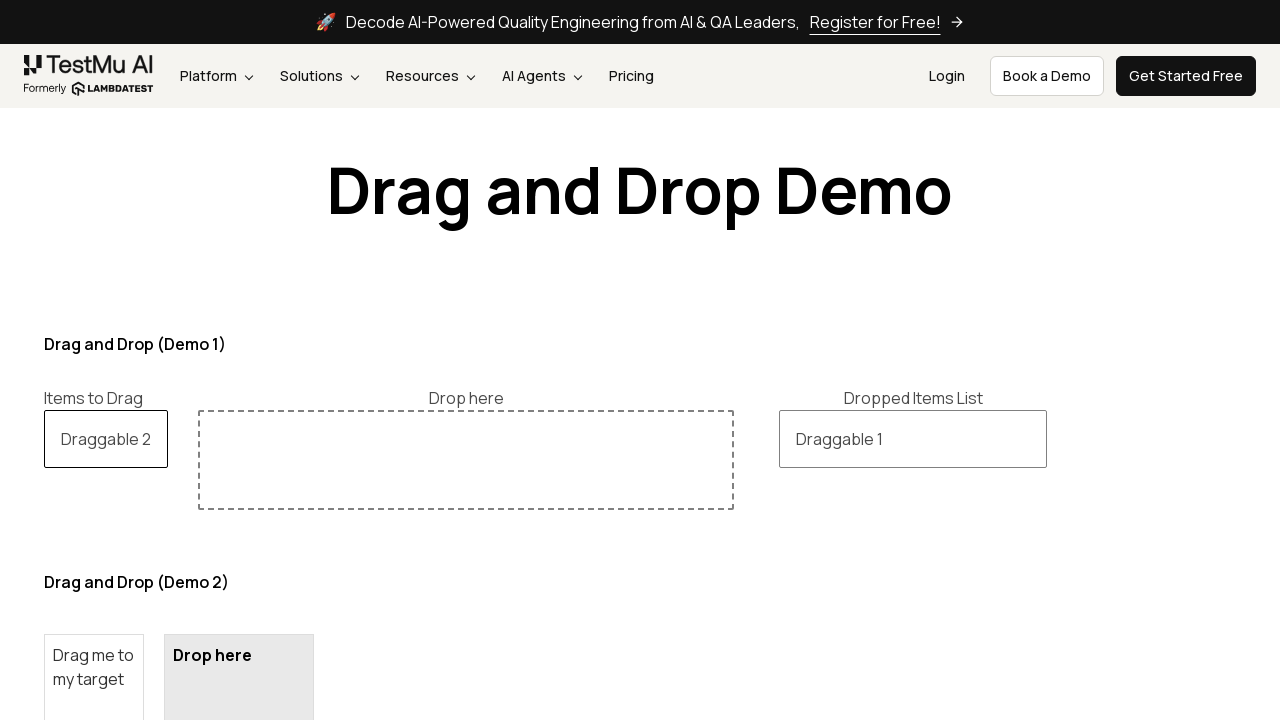

Dragged second item from todrag to mydropzone at (466, 460)
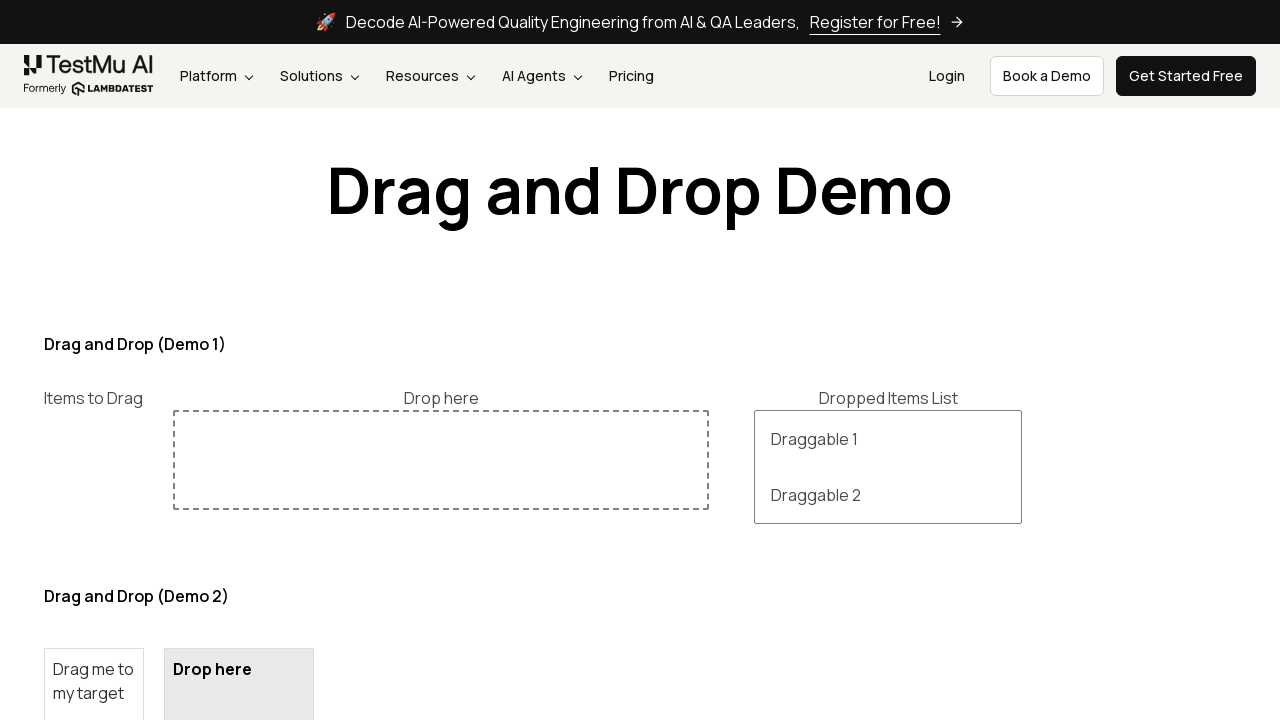

Dragged draggable element to droppable zone at (239, 645)
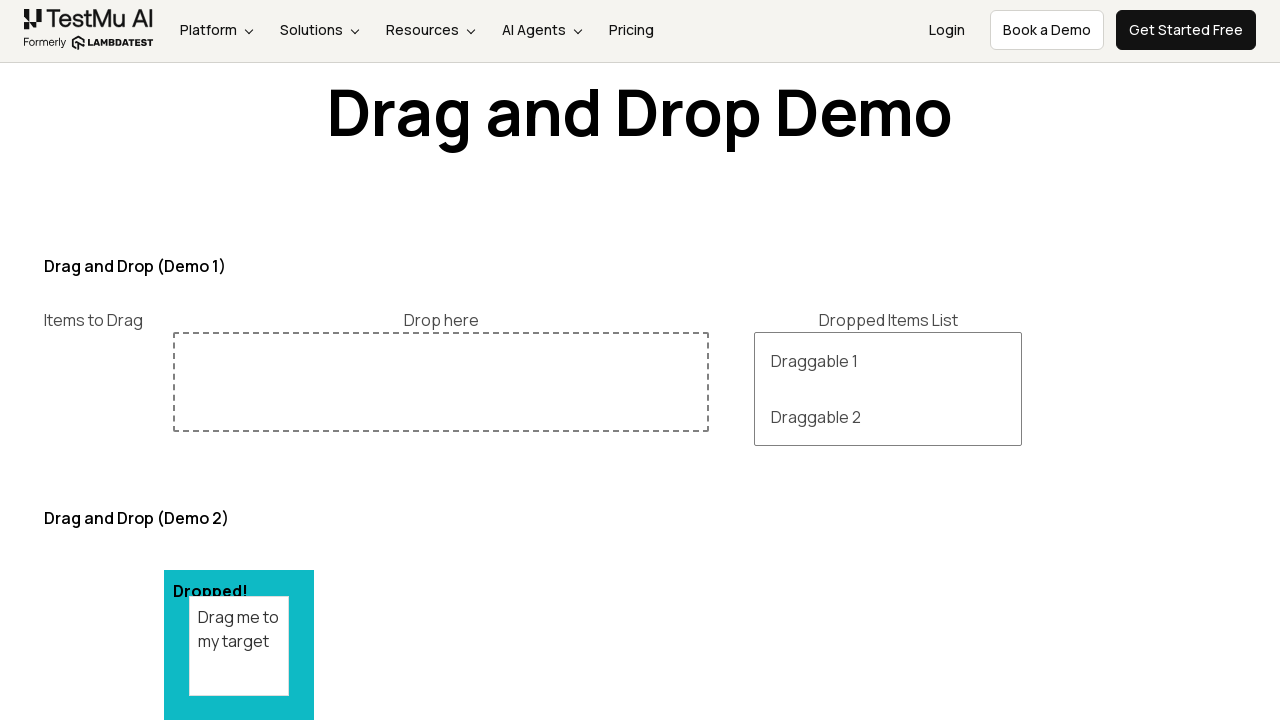

Navigated back to testautomationpractice.blogspot.com for keyboard tests
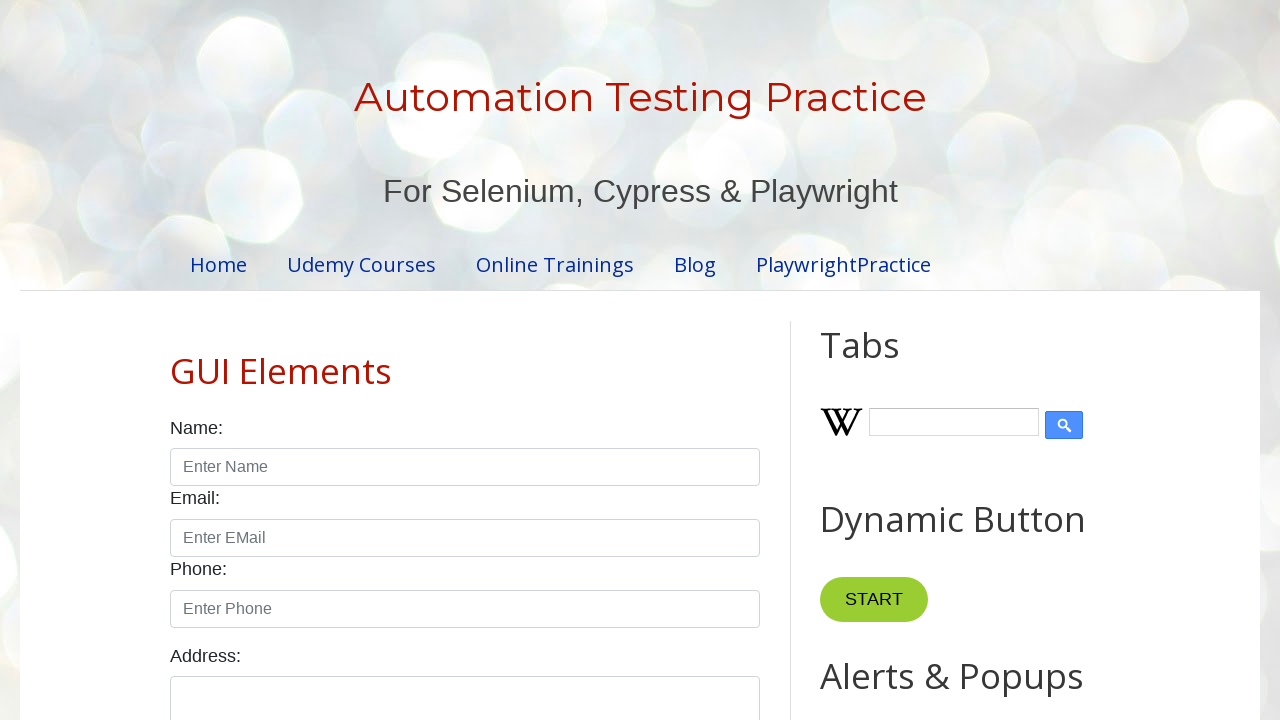

Focused on textarea element on #textarea
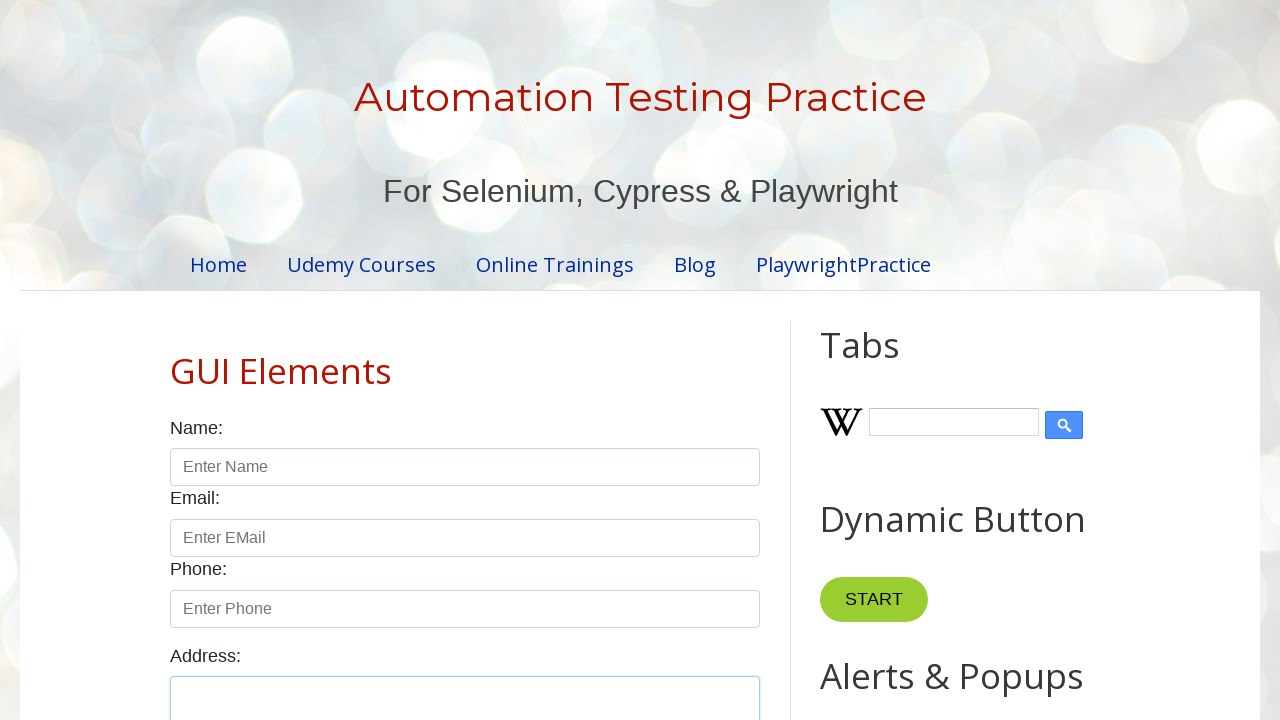

Pressed Enter key
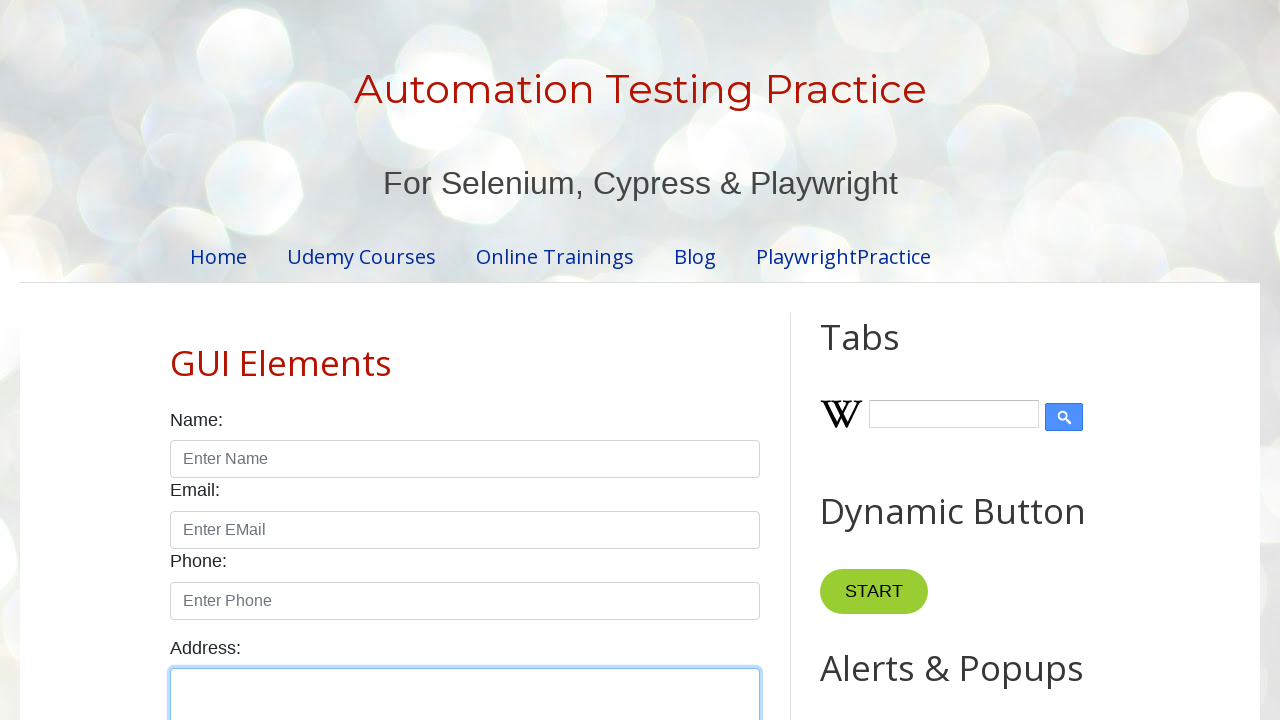

Typed 'Hello World' using keyboard
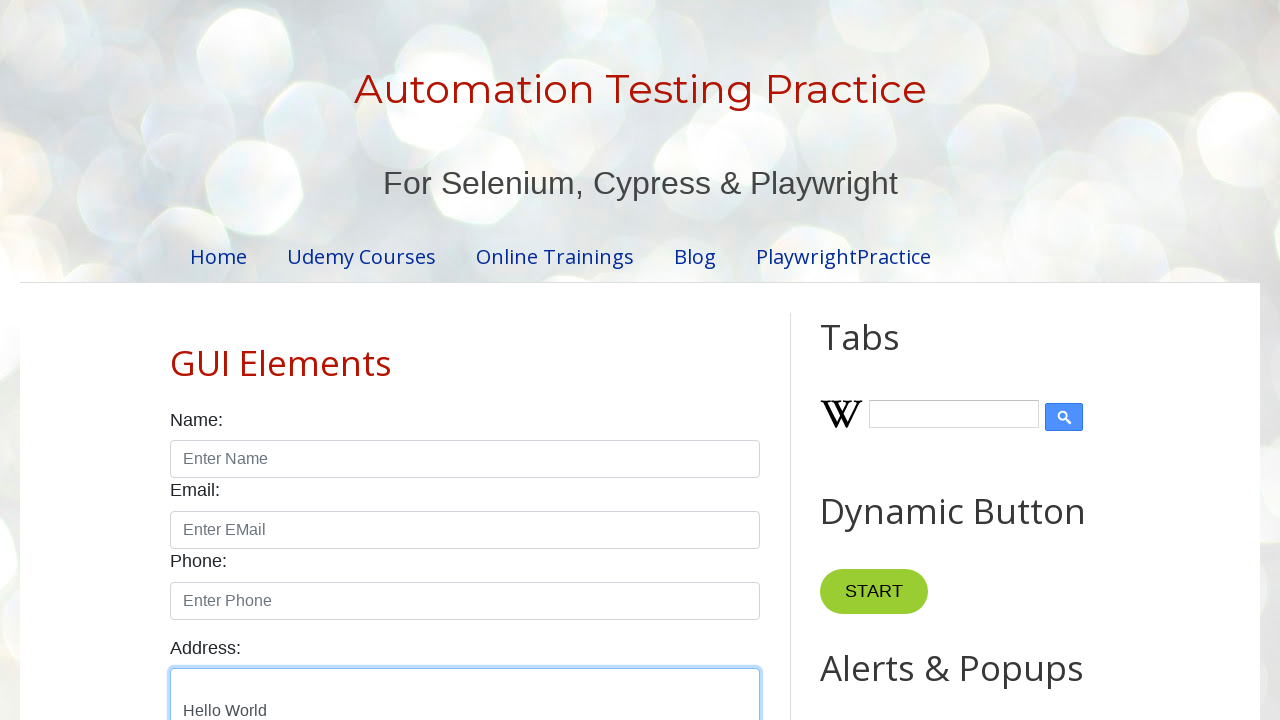

Pressed Control+A to select all text
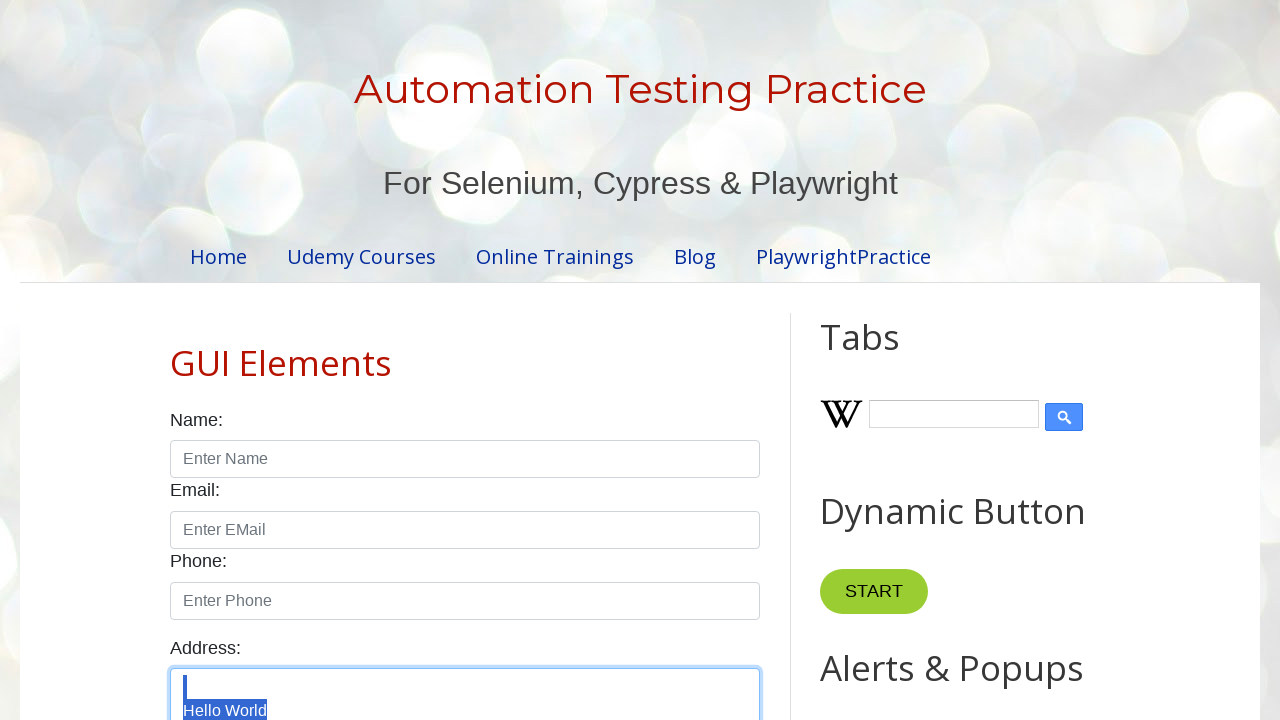

Pressed Control+C to copy text
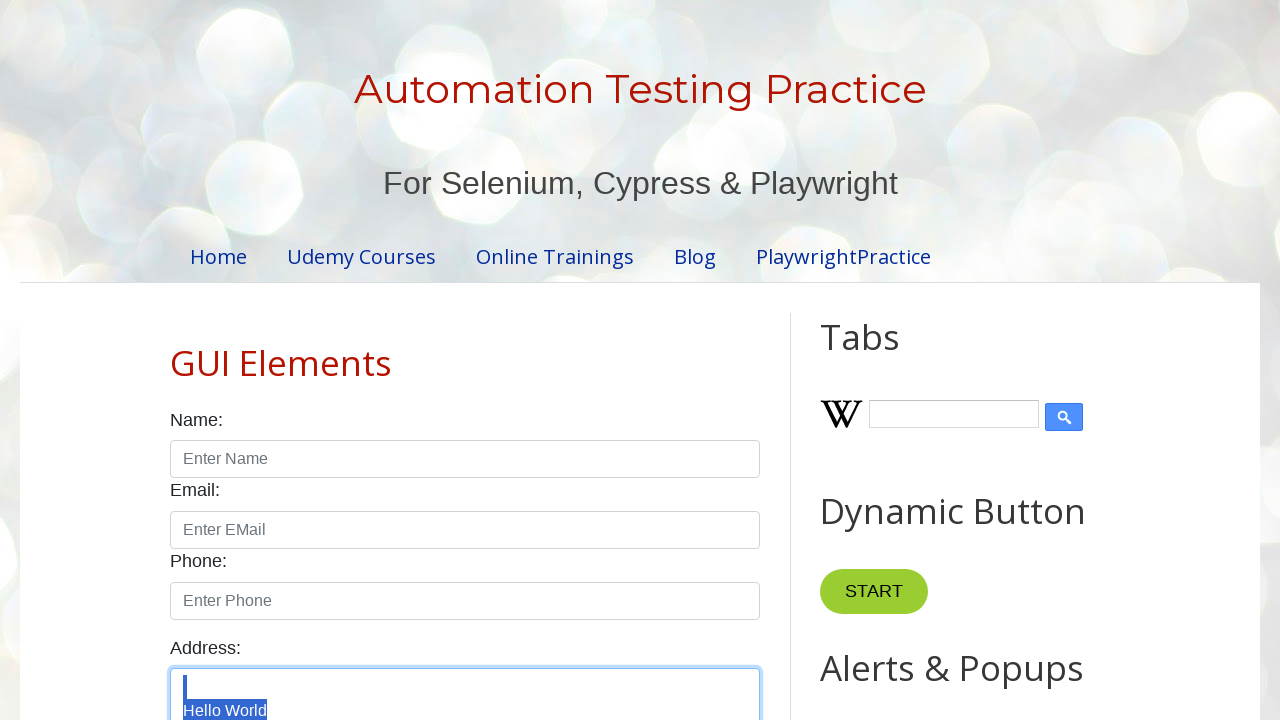

Focused on email field on xpath=//*[@id="email"]
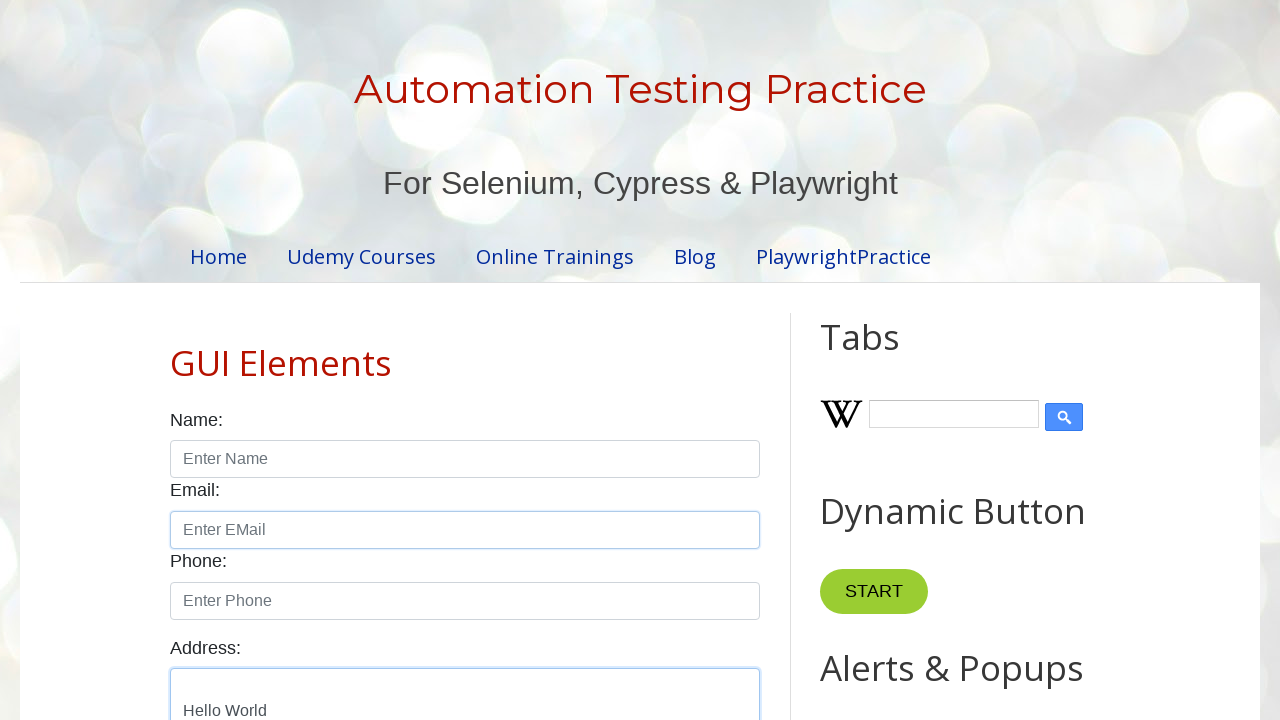

Pressed Enter key in email field
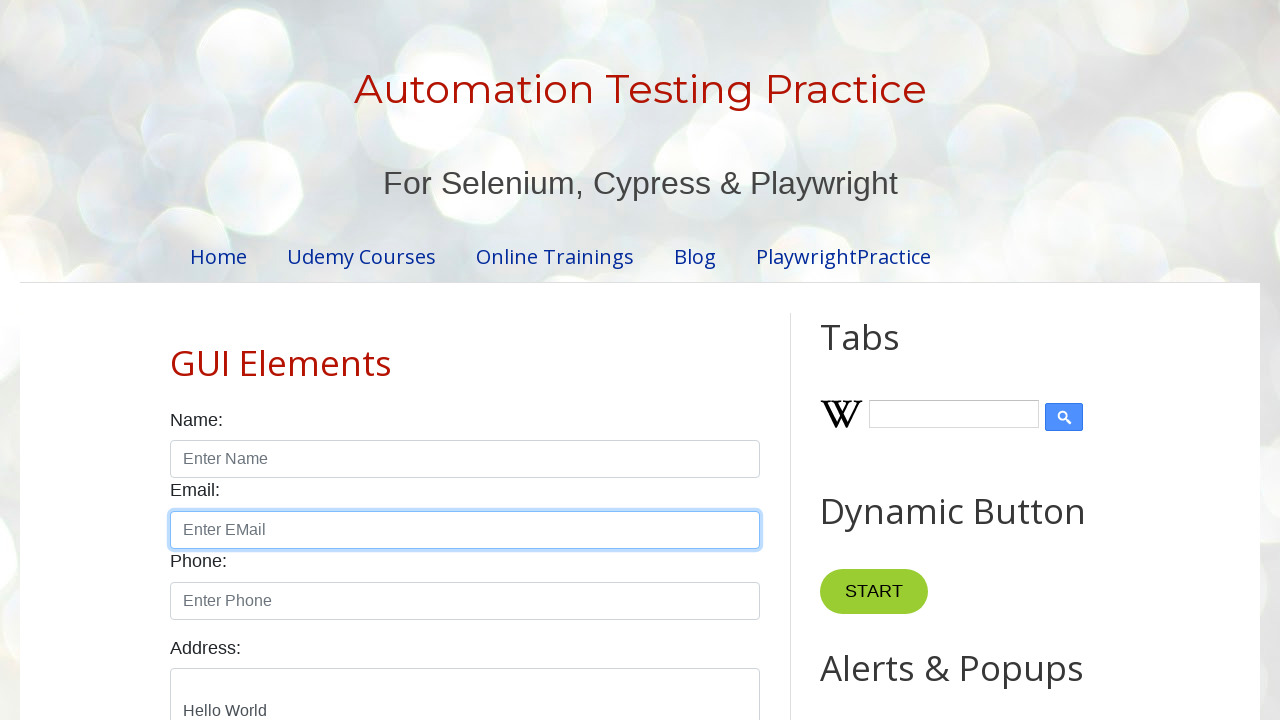

Pressed Control+V to paste text into email field
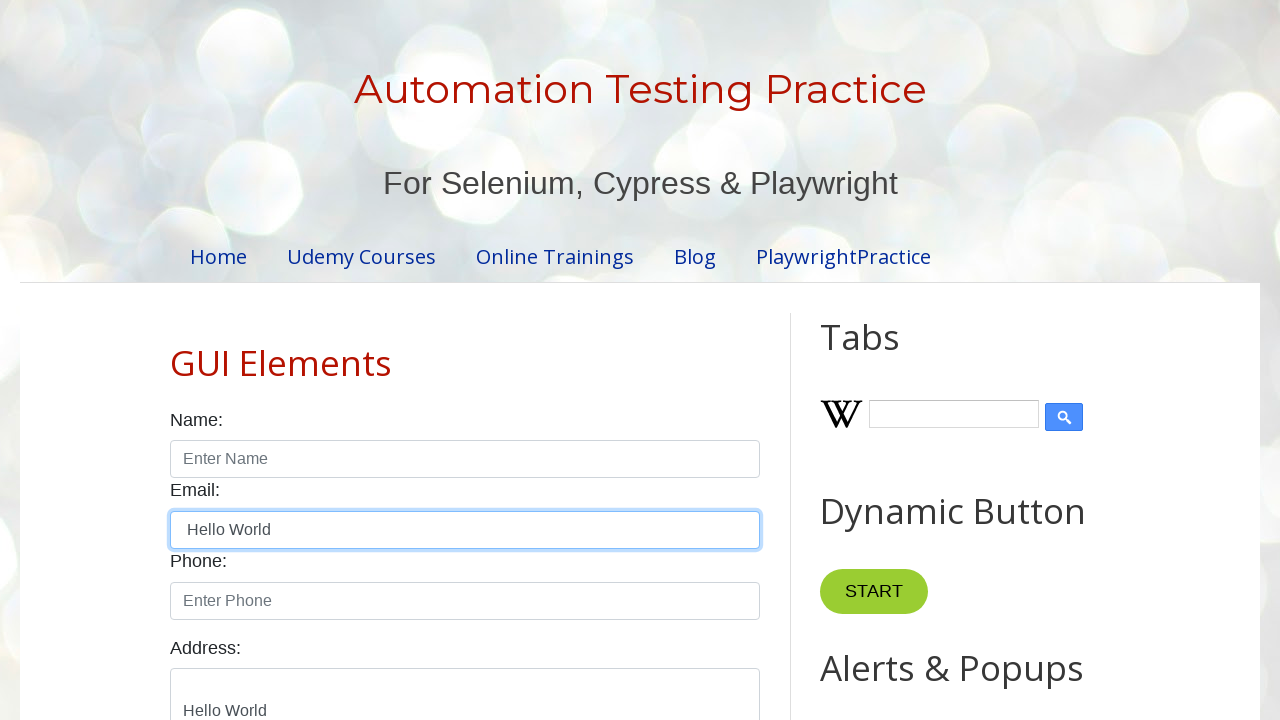

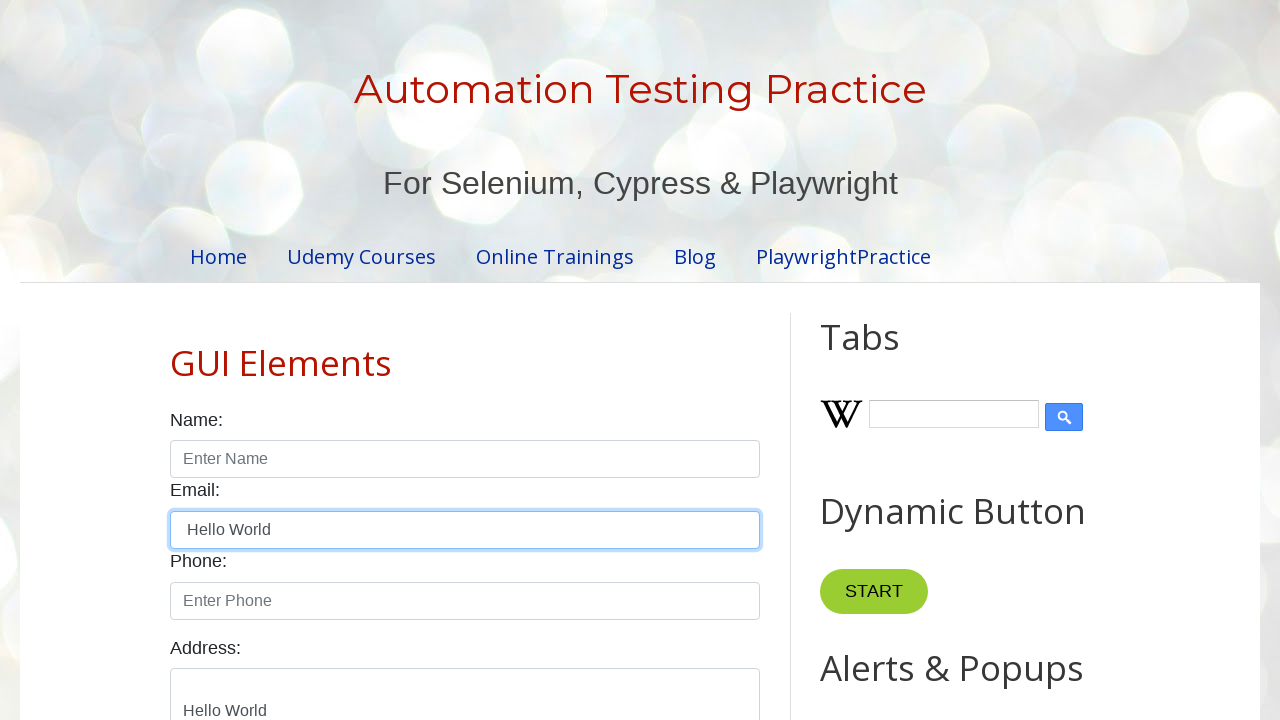